Tests multiple selection in a dropdown by selecting JavaScript and Python programming languages

Starting URL: https://osstep.github.io/action_selectOptions

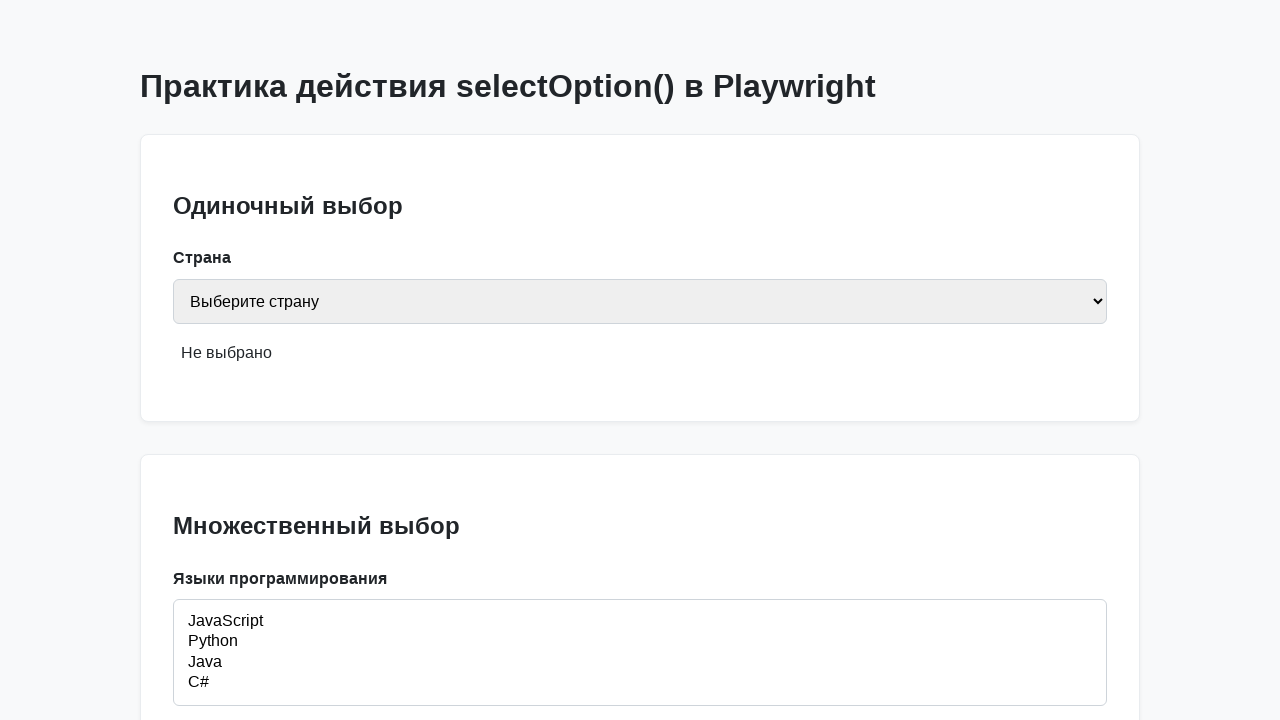

Located the programming languages dropdown by label 'Языки программирования'
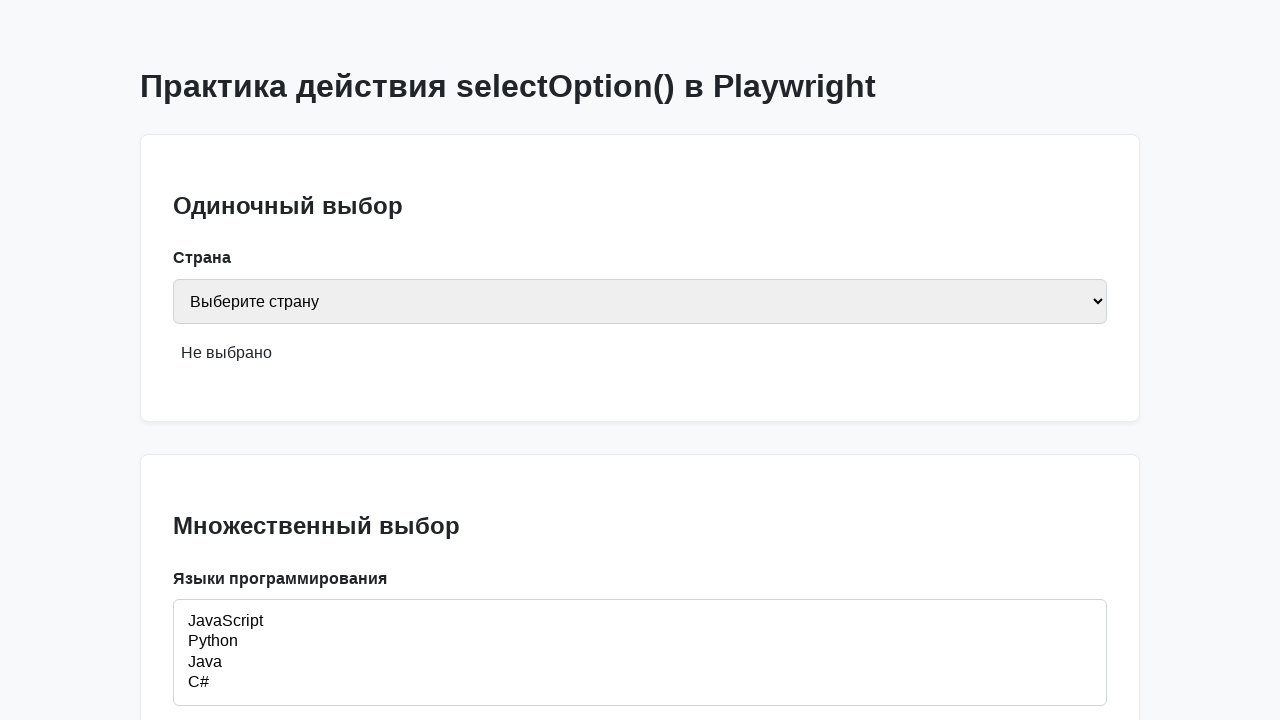

Selected JavaScript and Python from the dropdown by values 'js' and 'py' on internal:label="\u042f\u0437\u044b\u043a\u0438 \u043f\u0440\u043e\u0433\u0440\u0
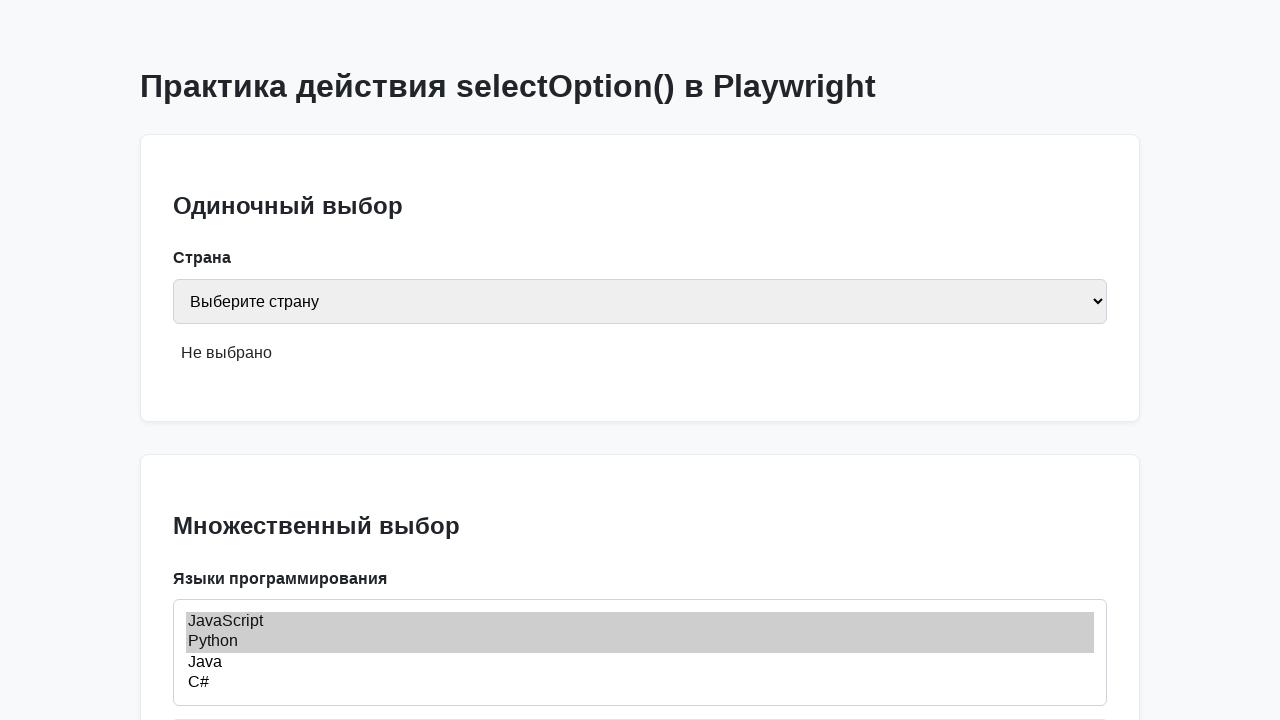

Verified feedback message displays 'Выбрано: JavaScript, Python'
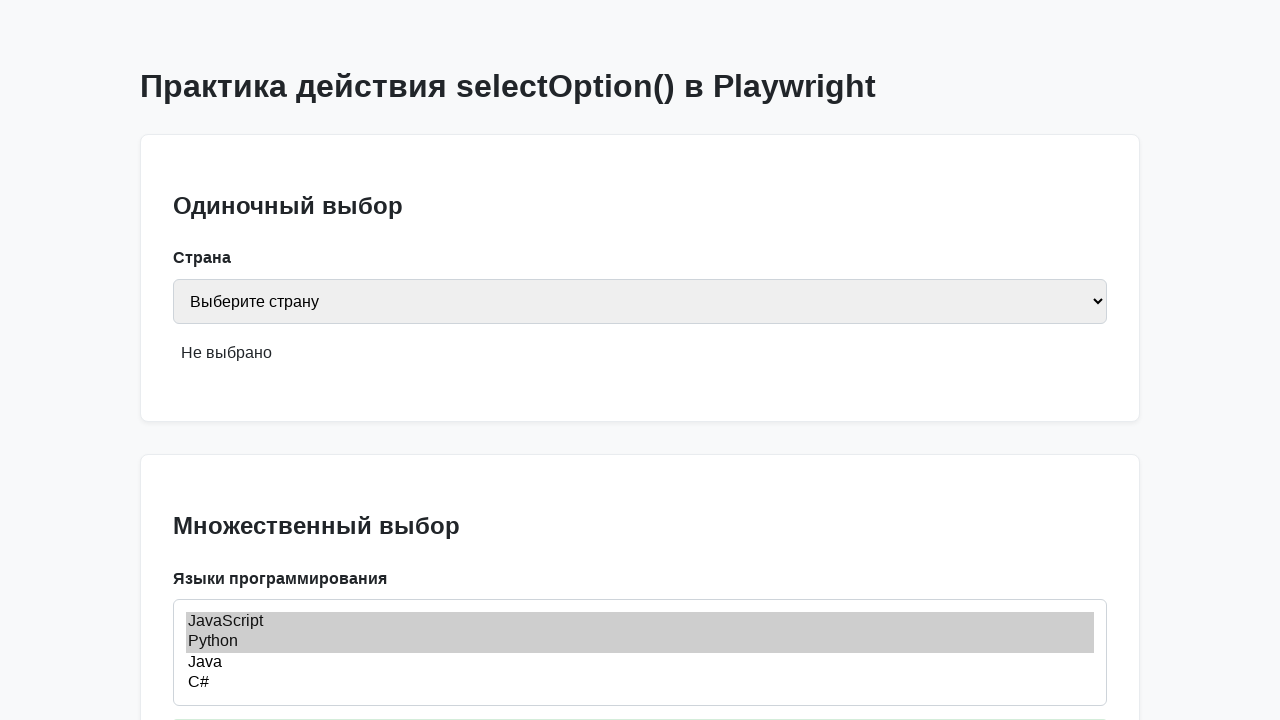

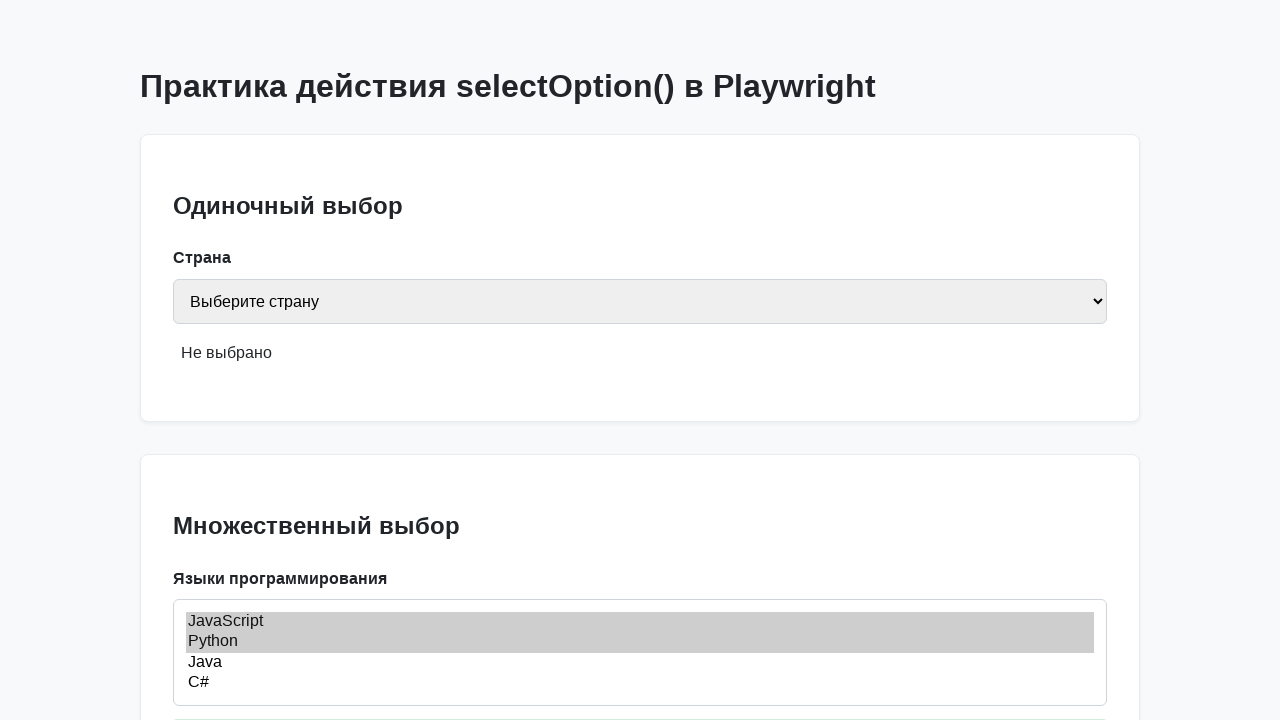